Tests product search functionality across two pages - searches for a product on the home page, opens the "Top Deals" page in a new tab, searches for the same product there, and verifies the product names match.

Starting URL: https://rahulshettyacademy.com/seleniumPractise/#/

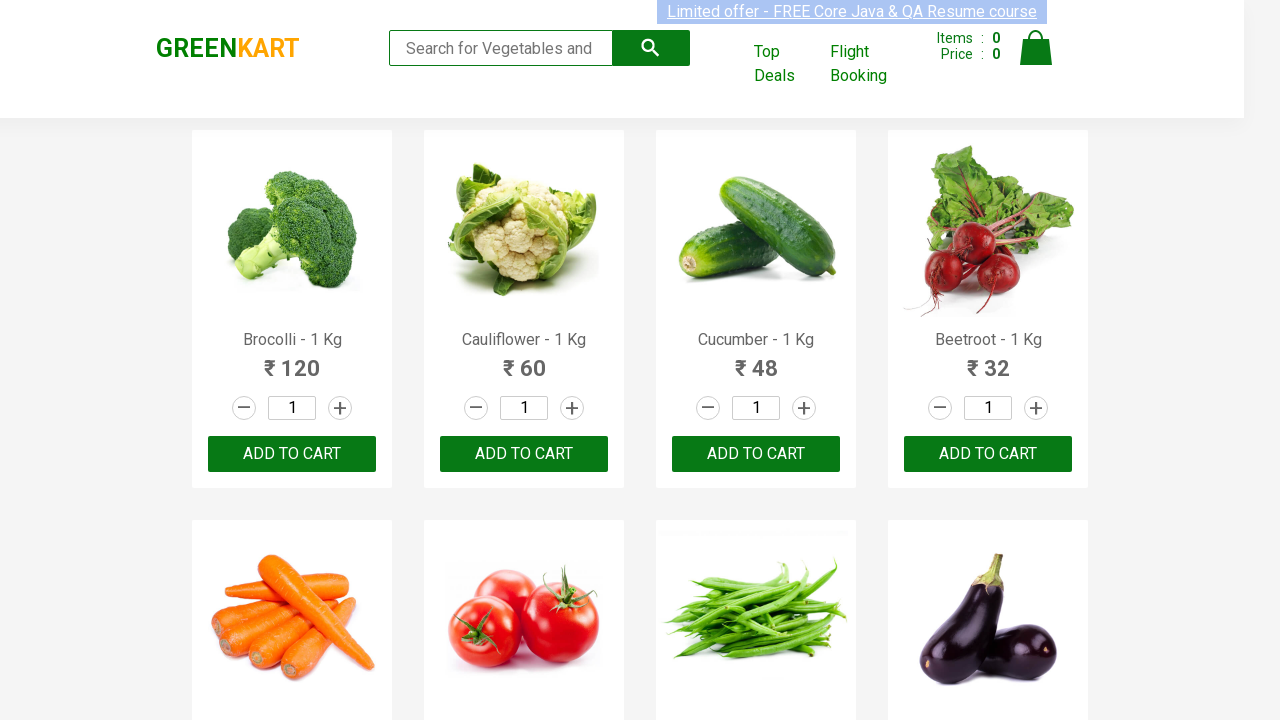

Filled search field with 'Tomato' on home page on input[type='search']
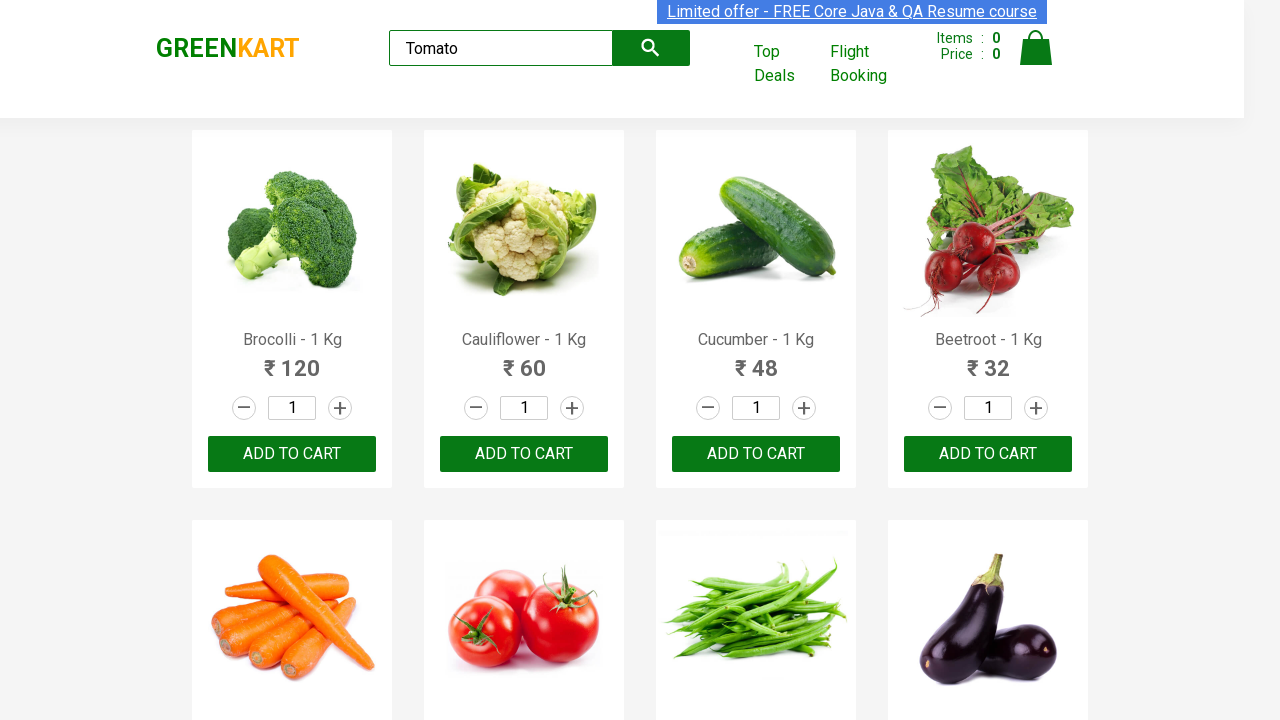

Waited for search results to load on home page
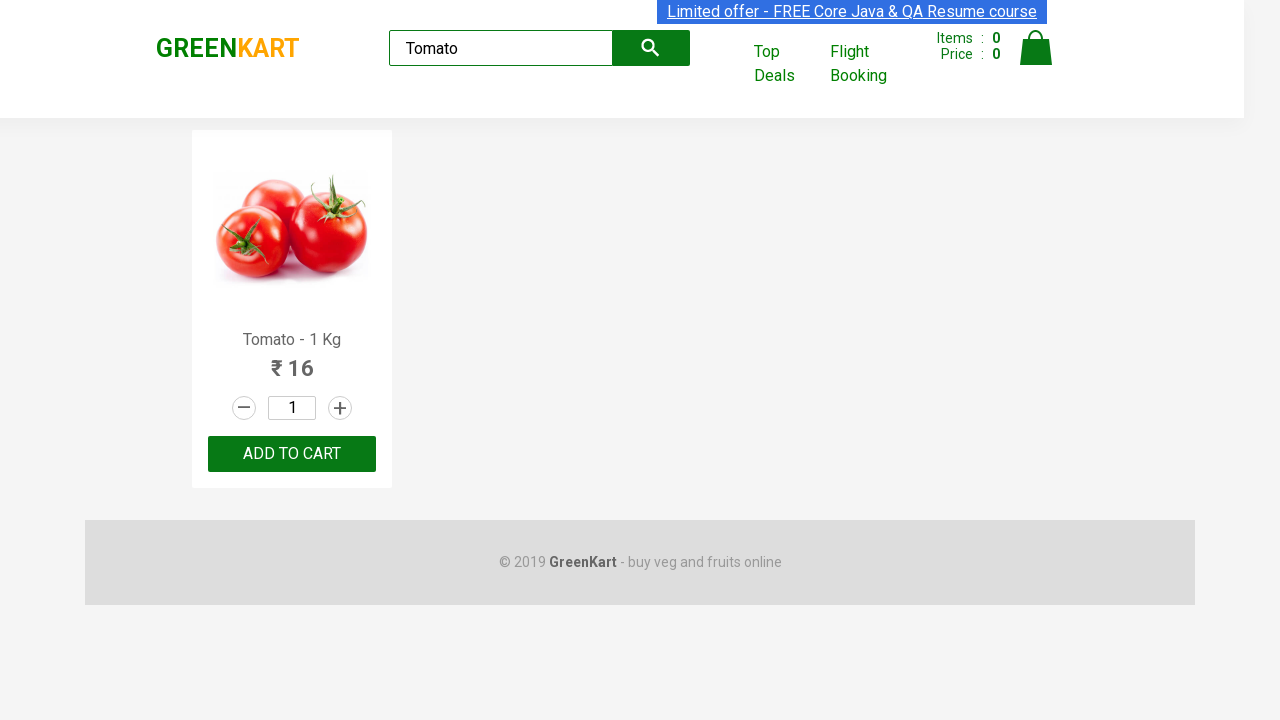

Extracted product name from home page: 'Tomato - 1 Kg'
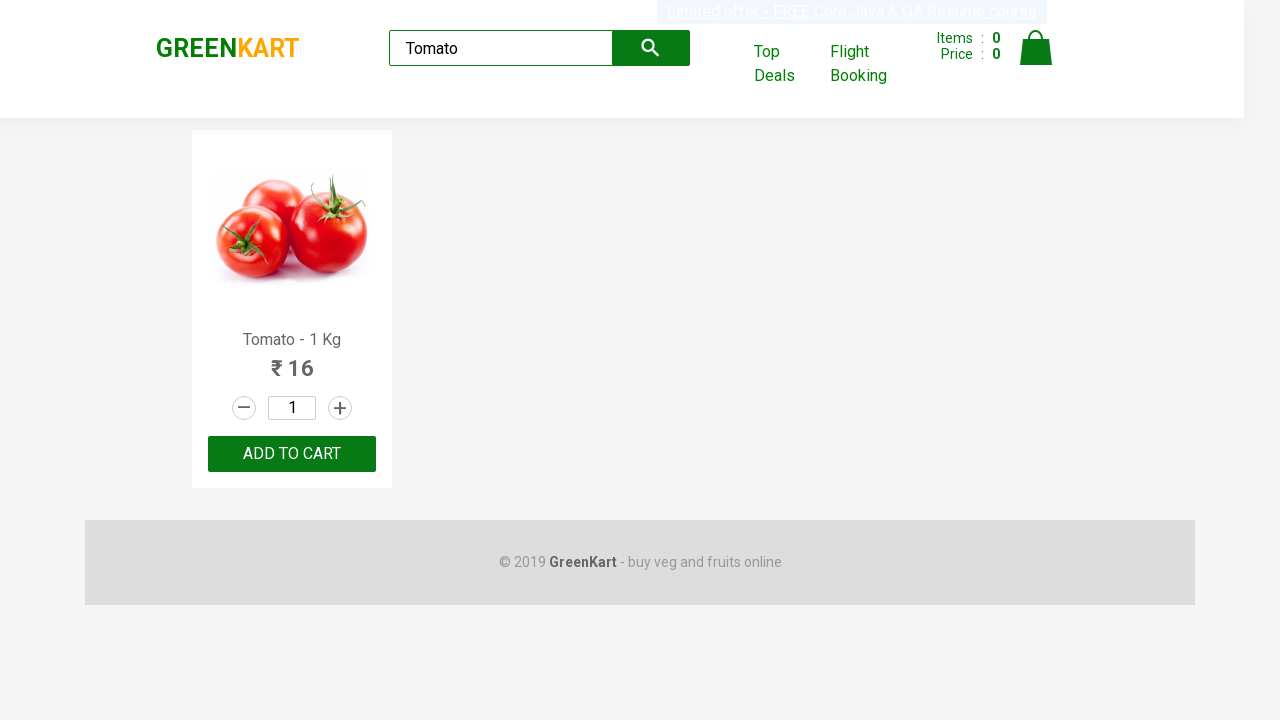

Clicked on 'Top Deals' link to open new tab at (787, 64) on text=Top Deals
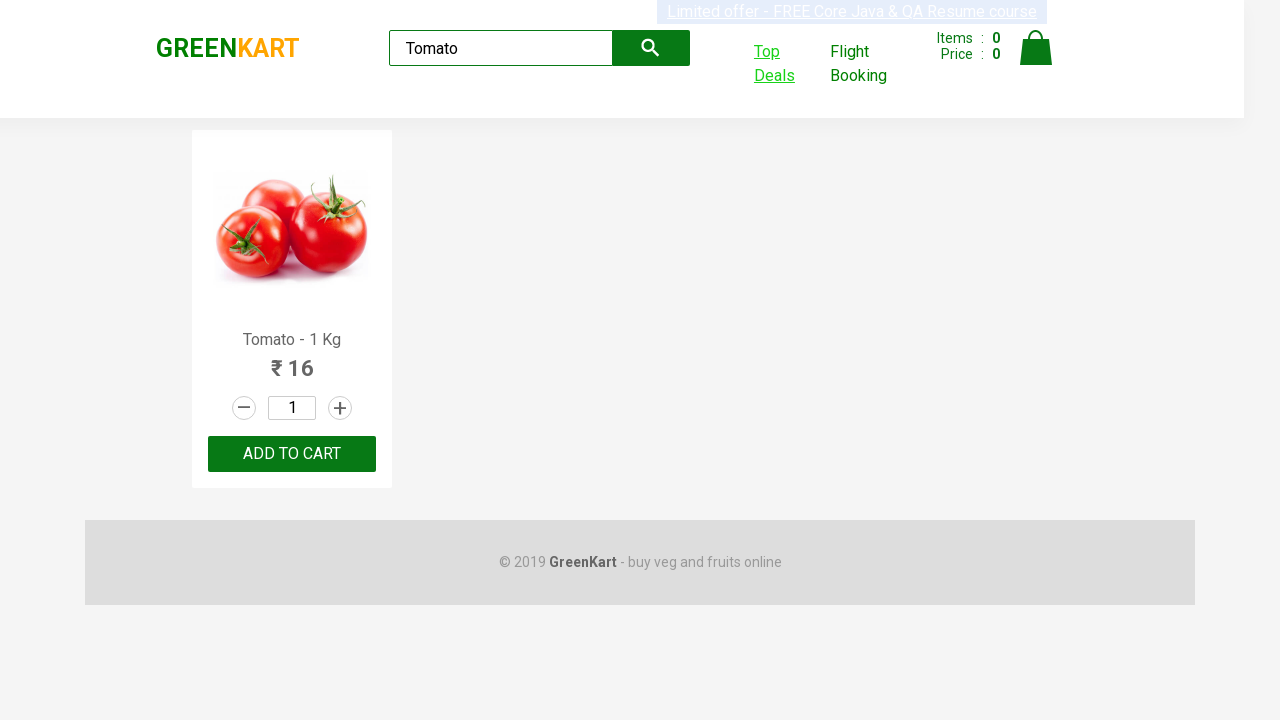

Switched to new 'Top Deals' tab
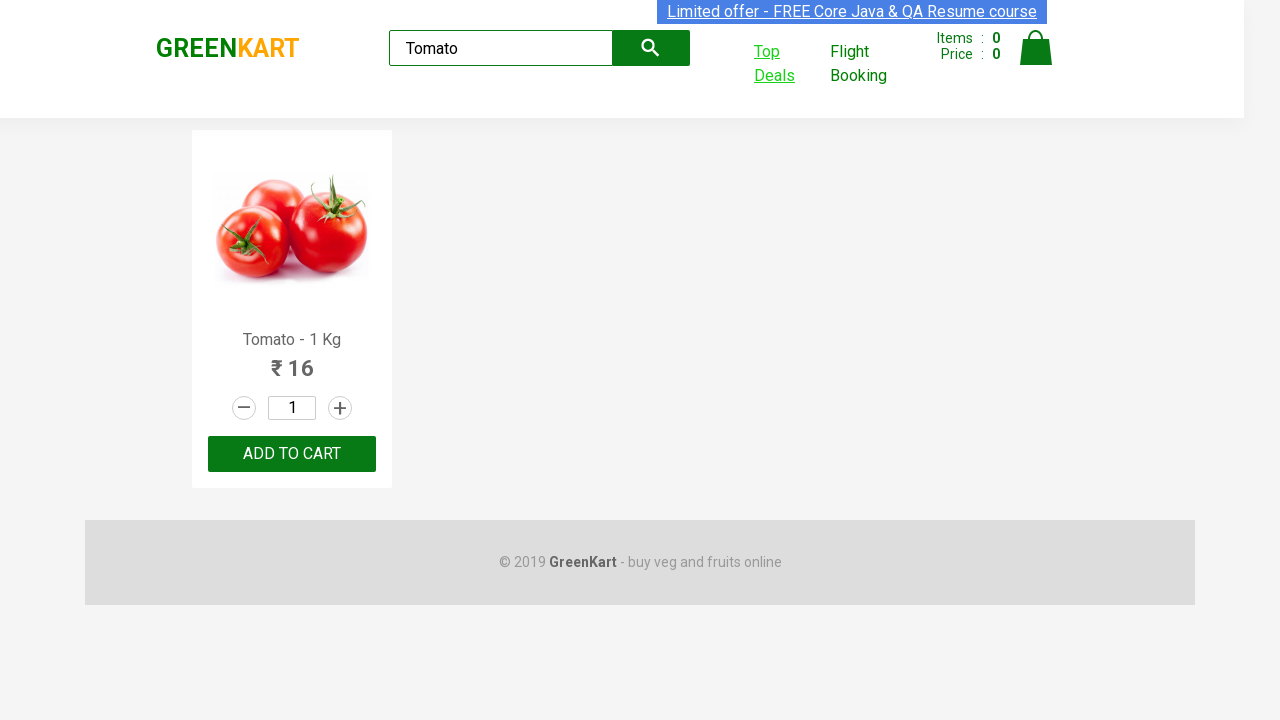

Waited for 'Top Deals' page to fully load
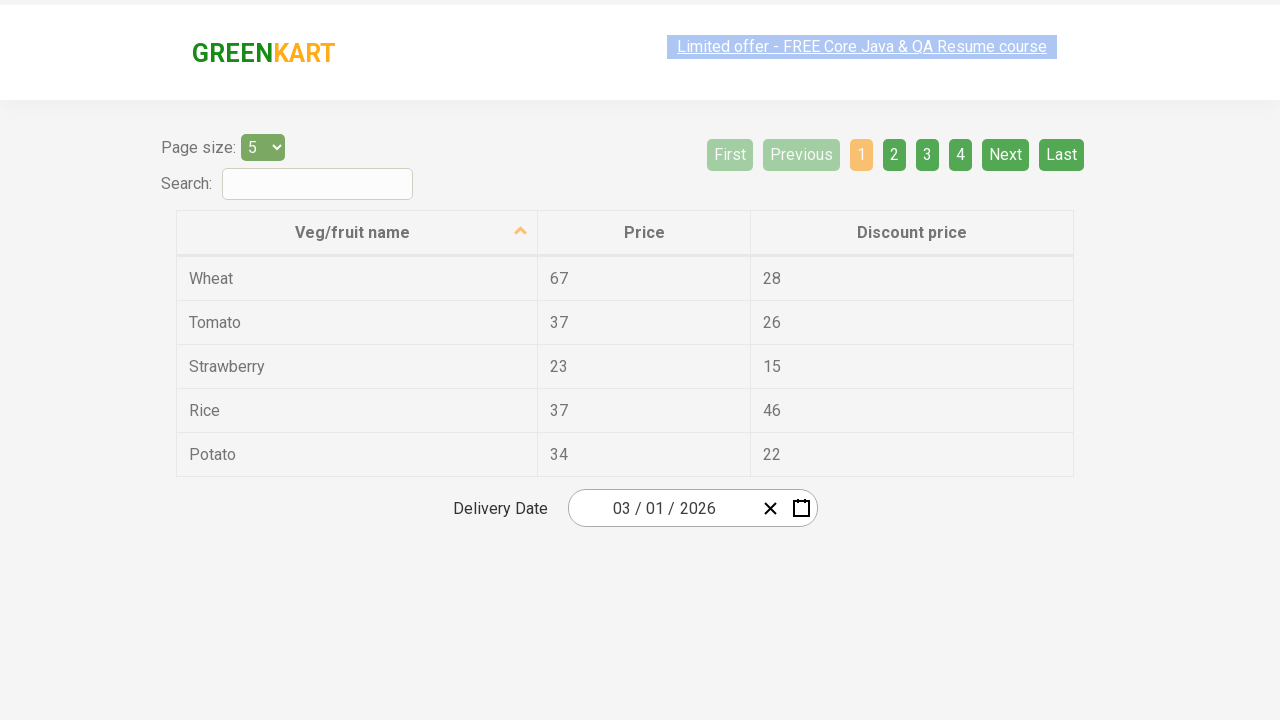

Filled search field with 'Tomato' on Top Deals page on input[type='search']
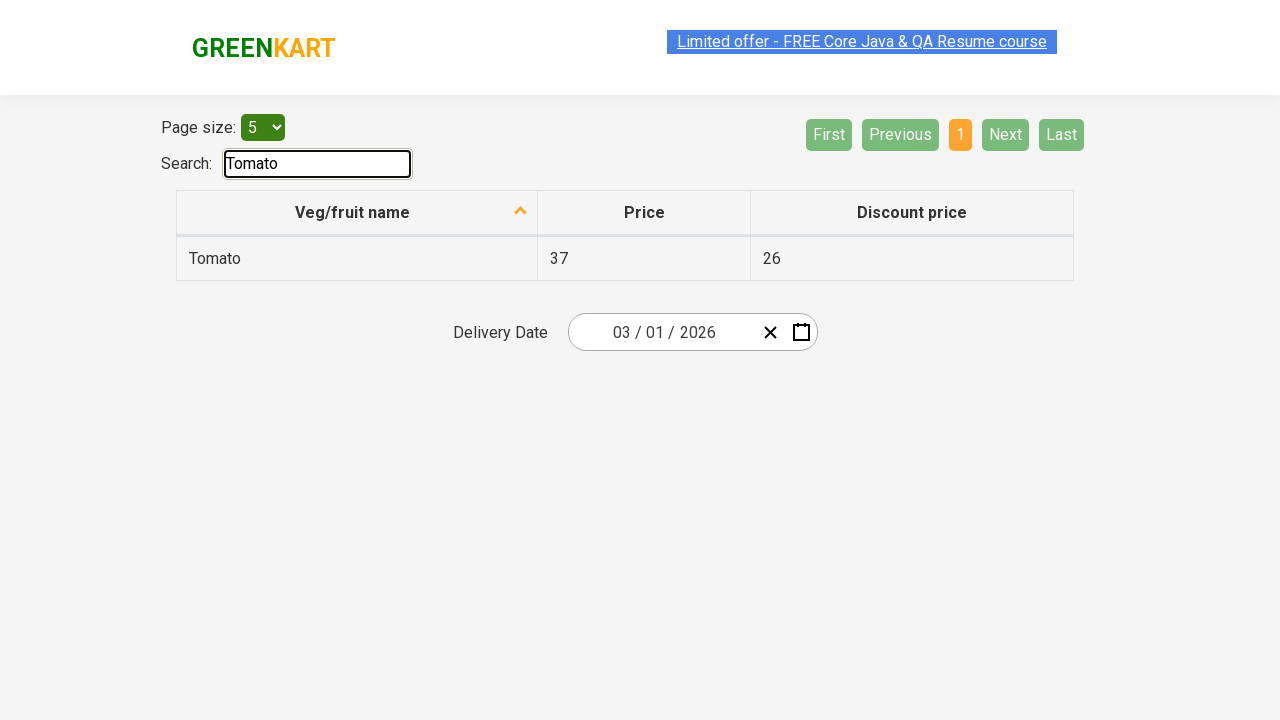

Waited for search results to load on Top Deals page
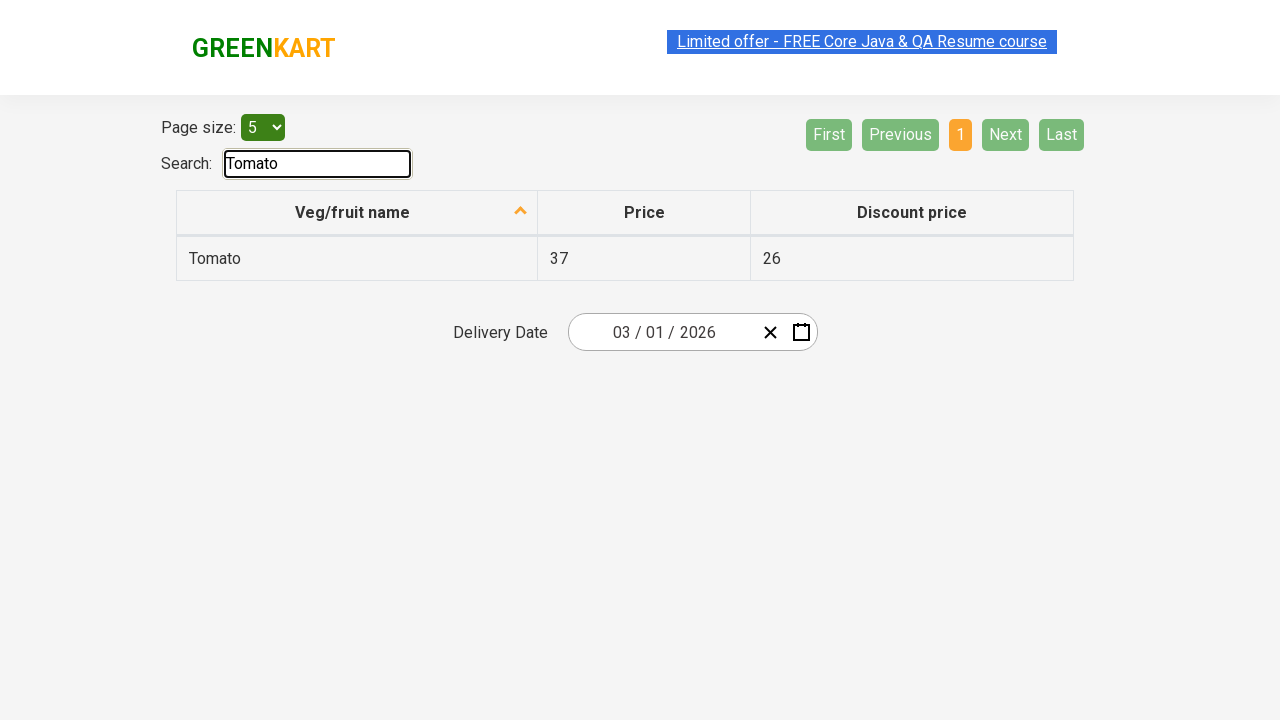

Waited for product to appear in results table on Top Deals page
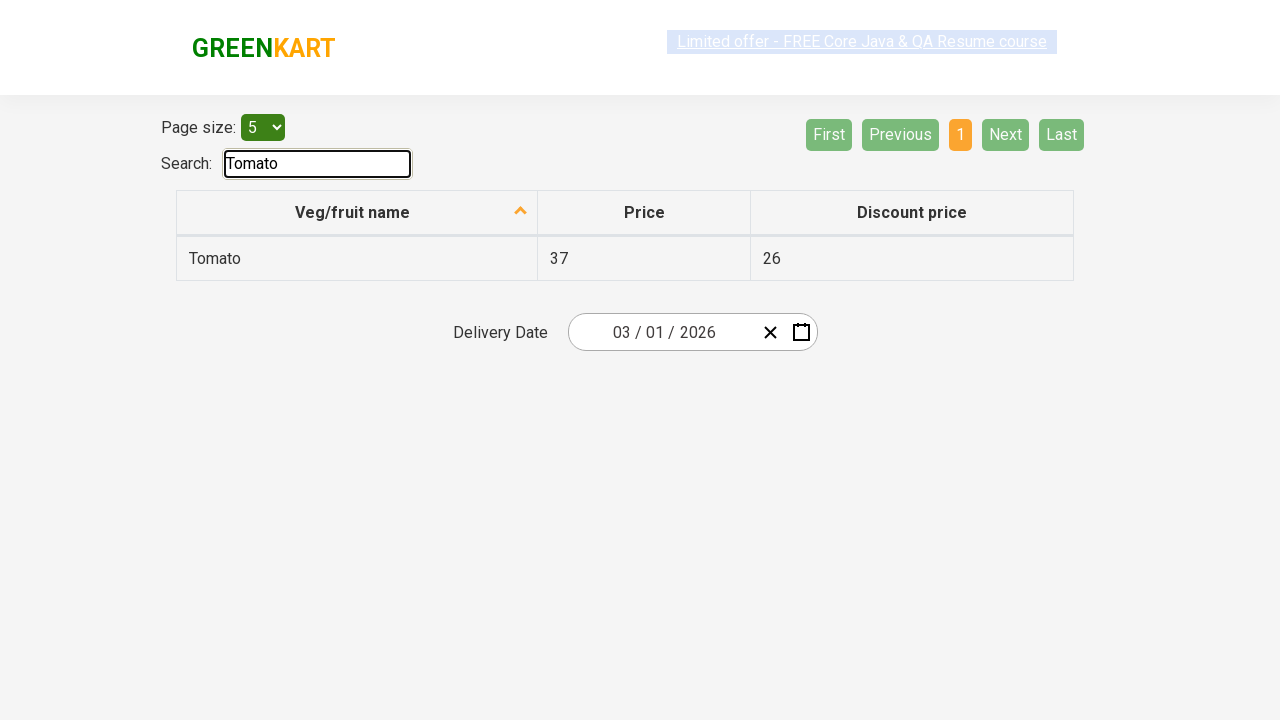

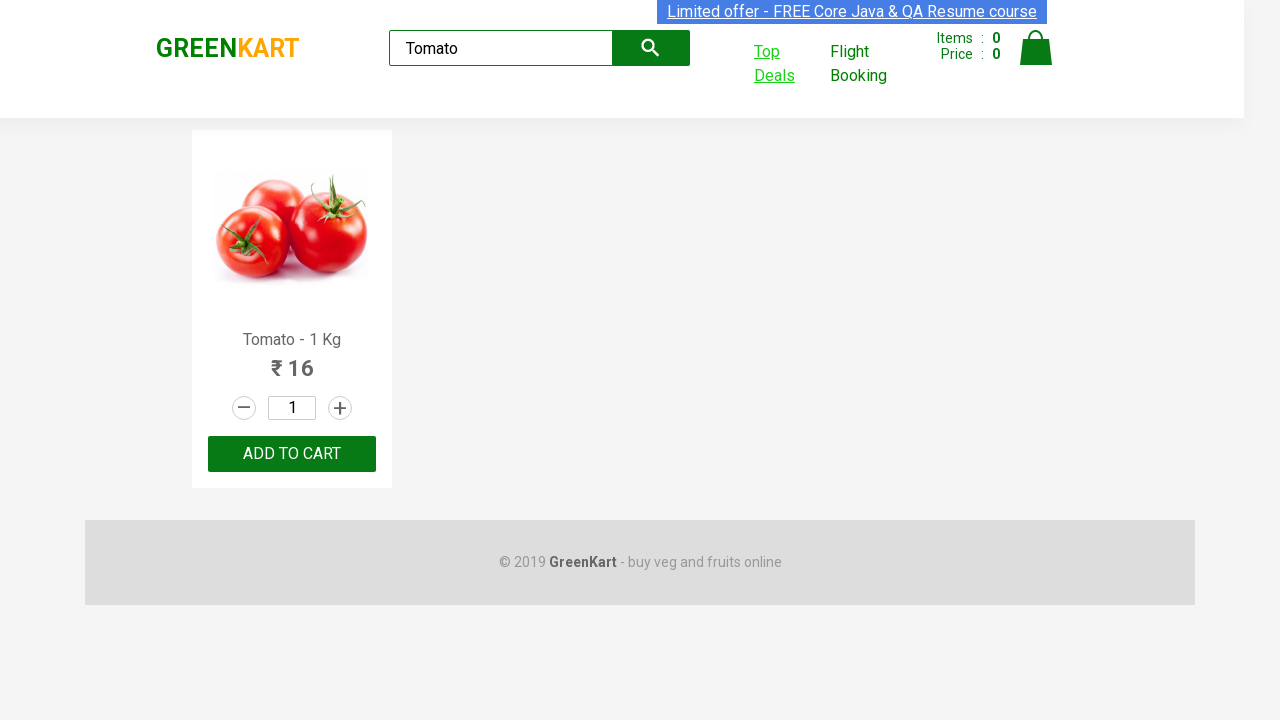